Navigates to DuckDuckGo search results page for "wetland OSM Wiki" query and waits for page to load

Starting URL: https://duckduckgo.com/?q=wetland+OSM+Wiki&ia=web

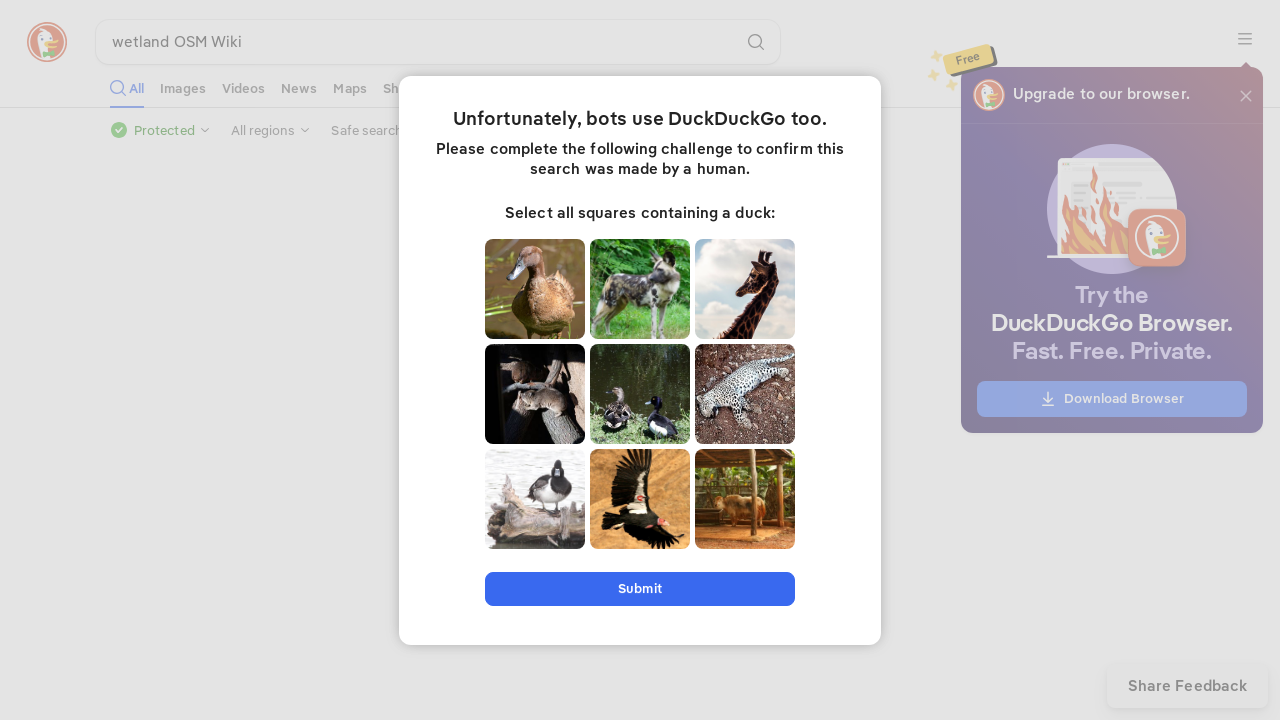

Set viewport size to 1024x400
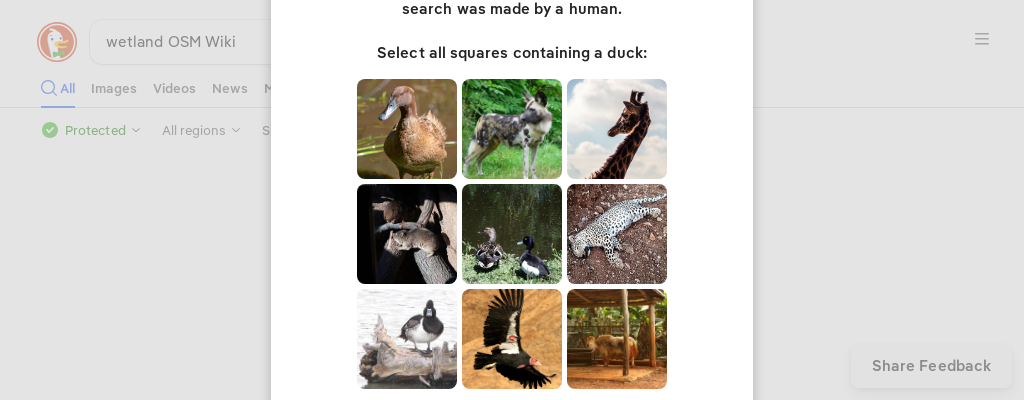

DuckDuckGo search results page loaded with 'wetland OSM Wiki' query
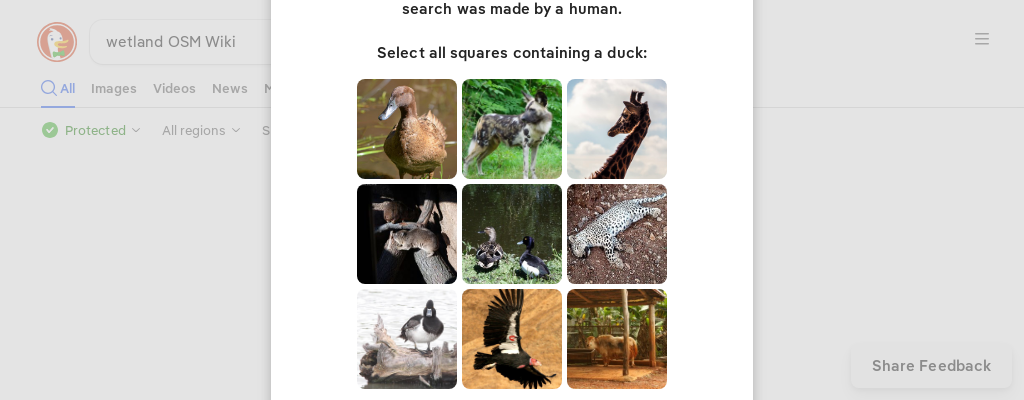

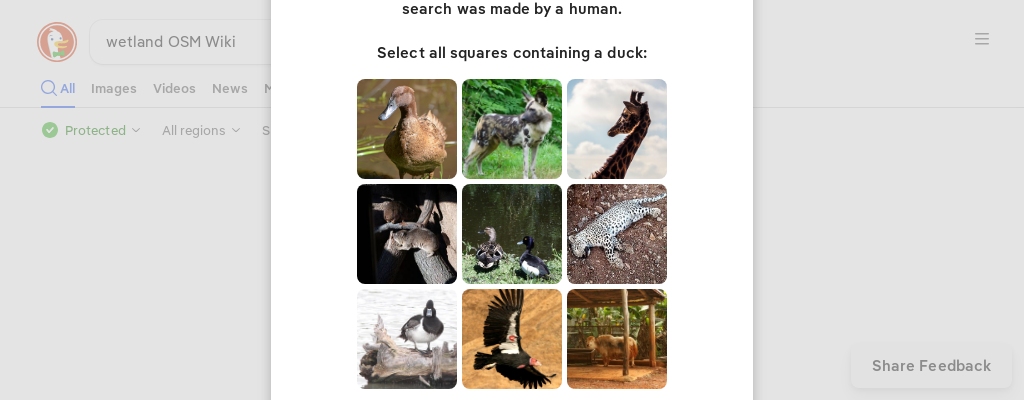